Tests a practice form by filling in personal information fields including first name, last name, gender, experience, date, profession, tools, continent selection, and submitting the form.

Starting URL: https://www.techlistic.com/p/selenium-practice-form.html

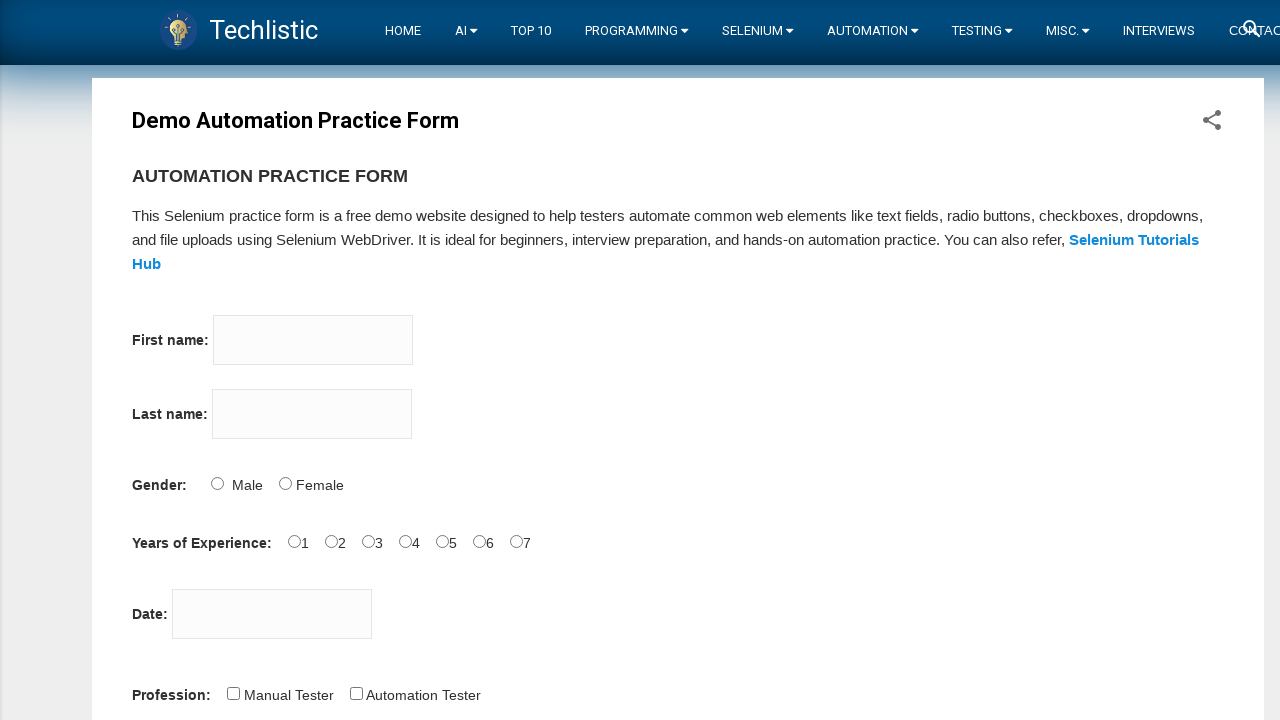

Filled first name field with 'Marcus' on input[name='firstname']
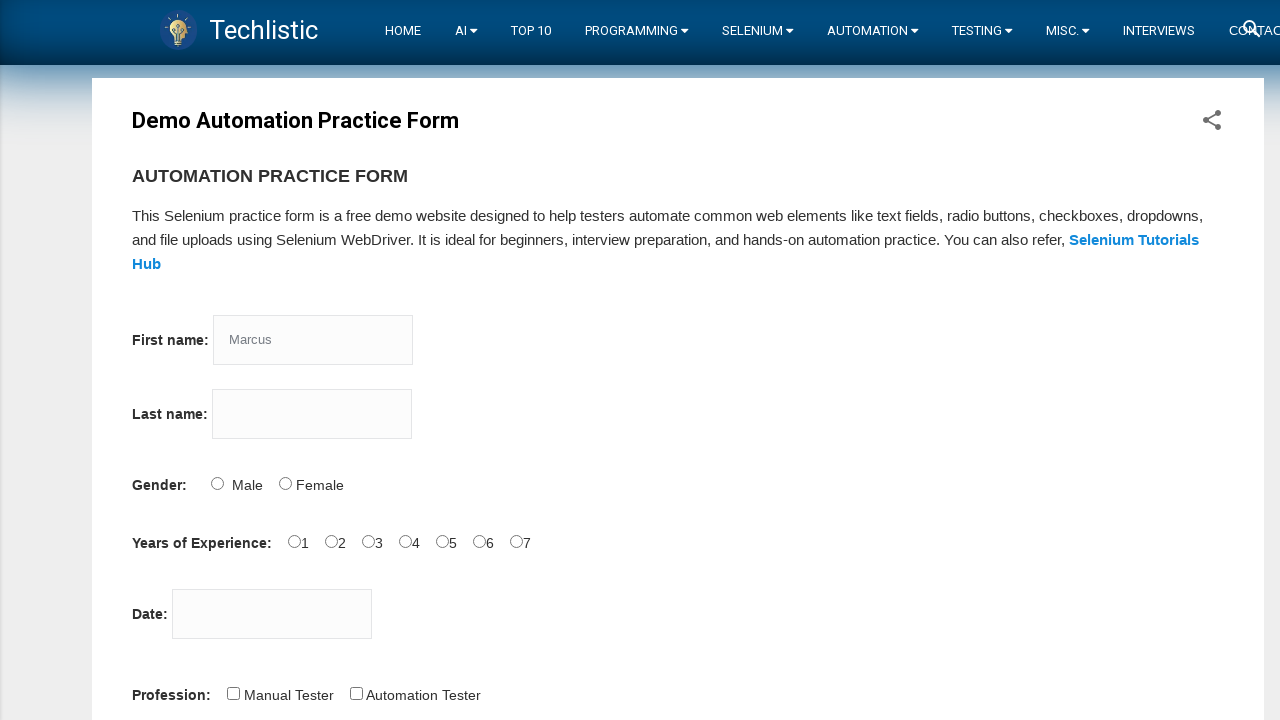

Filled last name field with 'Thompson' on input[name='lastname']
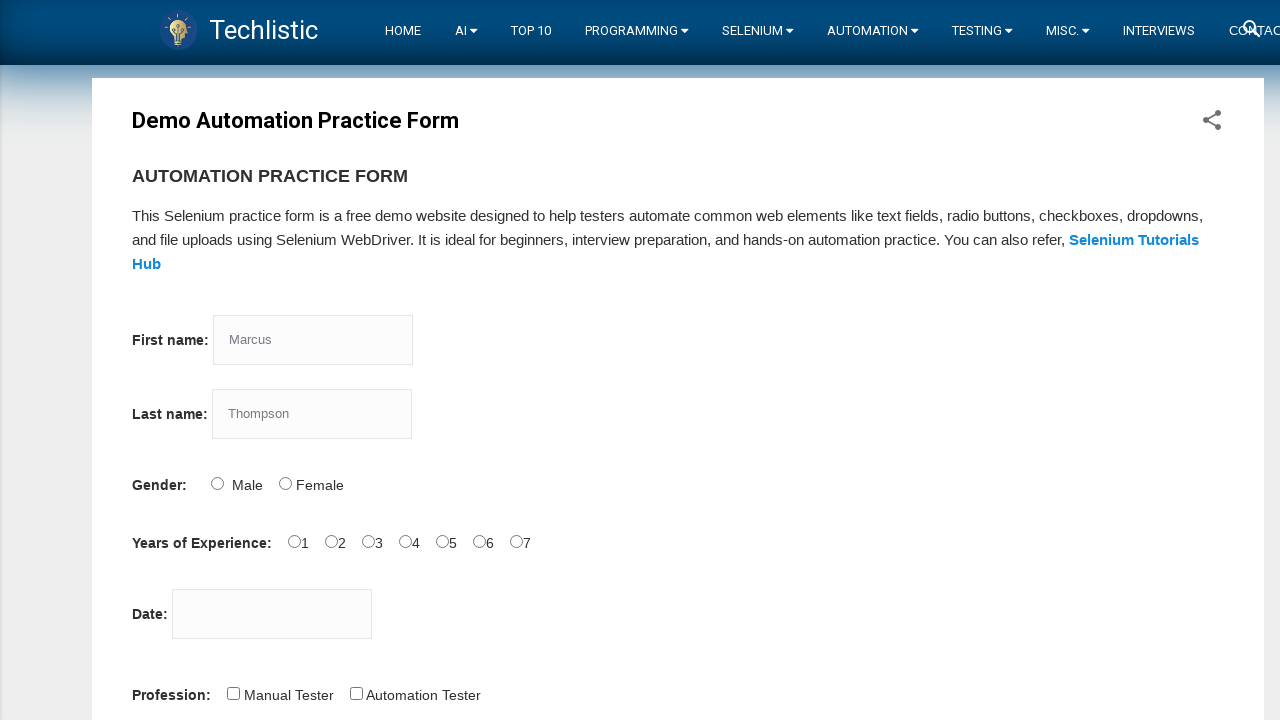

Selected Male gender option at (285, 483) on #sex-1
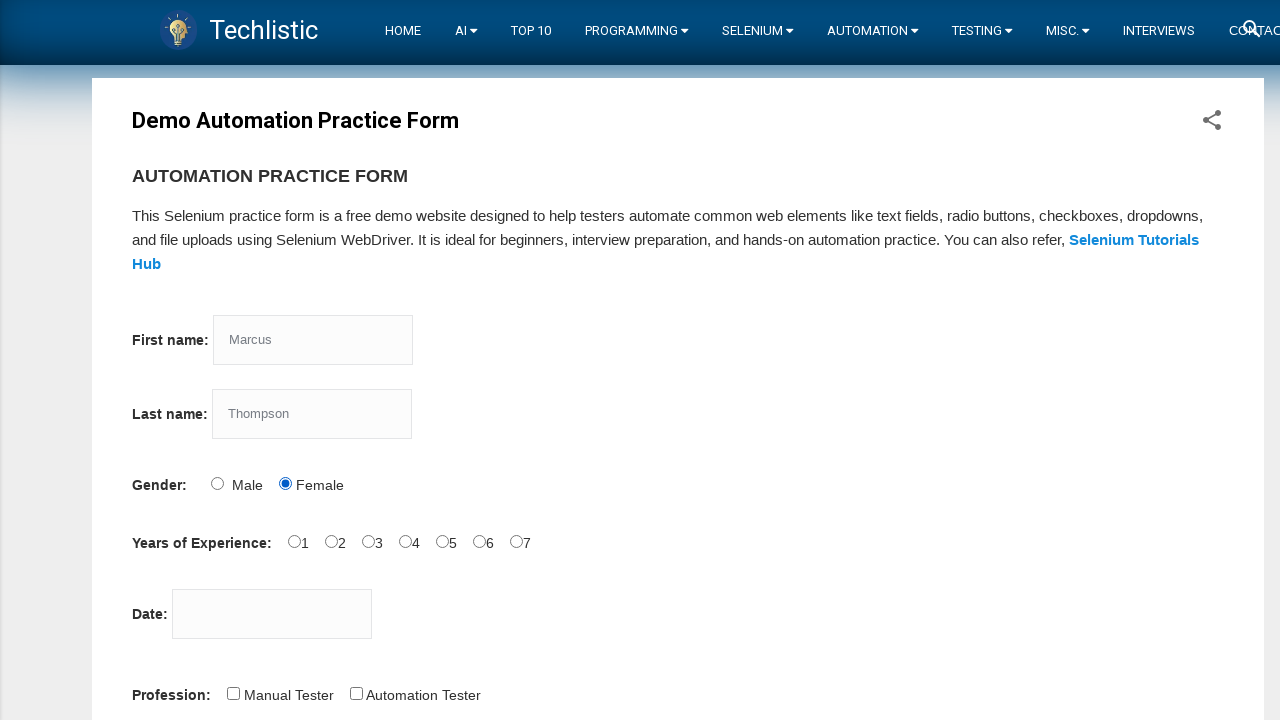

Selected 0 years of experience at (294, 541) on #exp-0
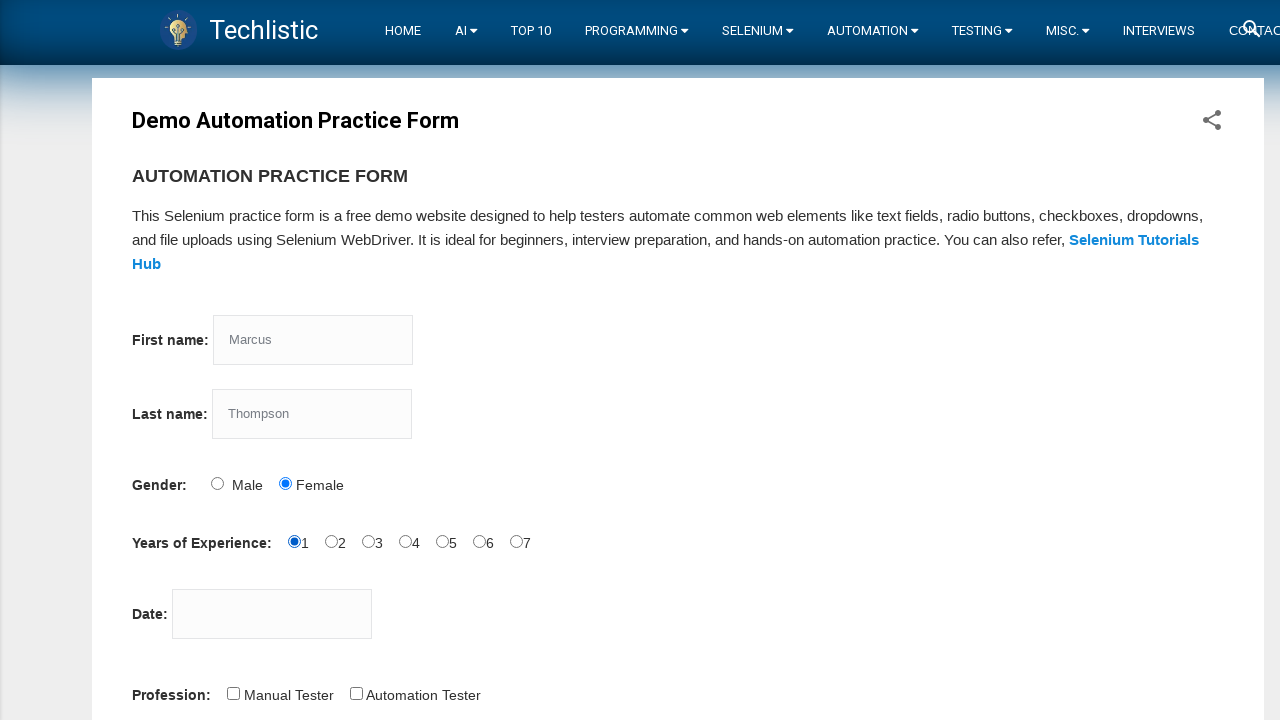

Filled date picker with '25-03-2025' on #datepicker
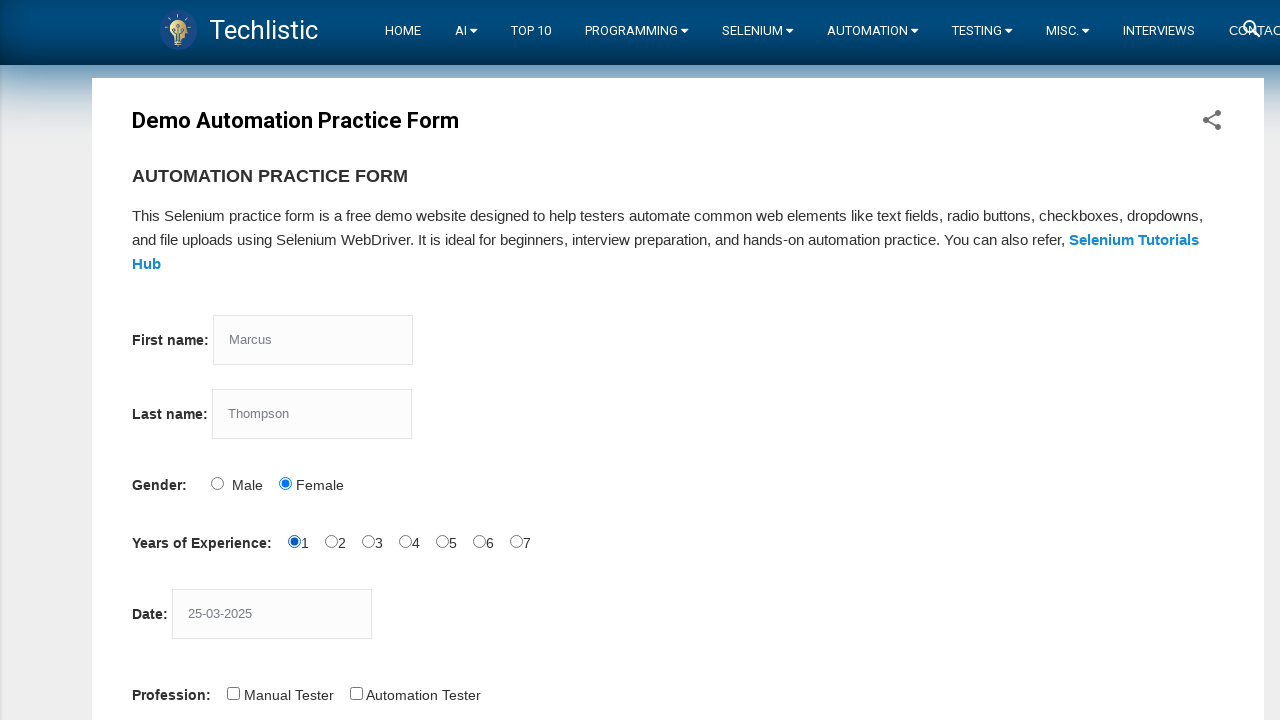

Selected Automation Tester profession at (356, 693) on #profession-1
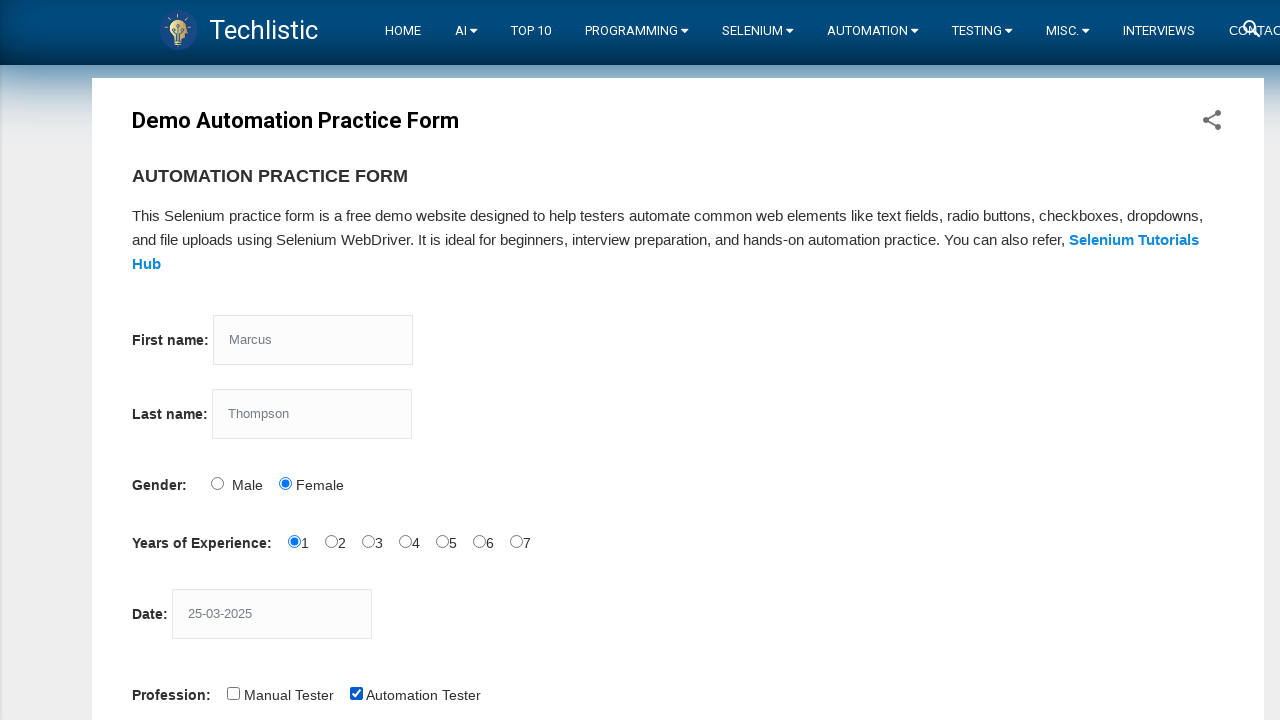

Selected Selenium IDE tool at (446, 360) on #tool-2
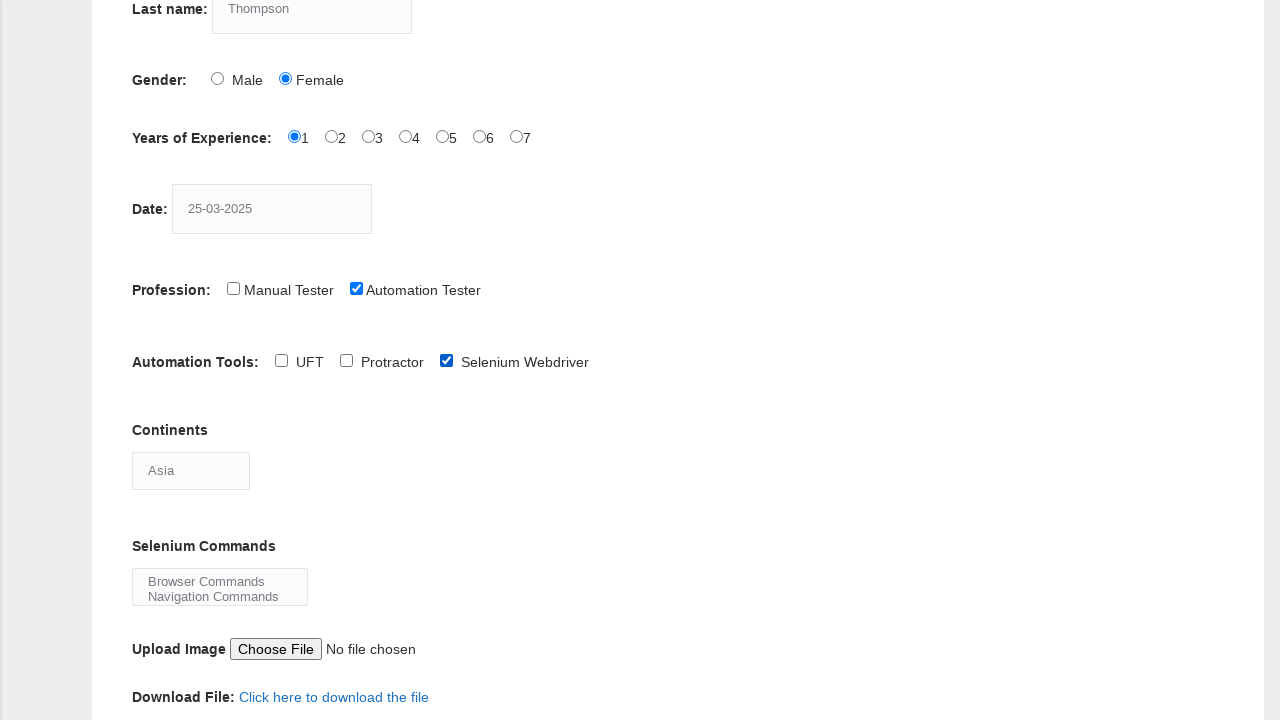

Clicked on continents dropdown at (191, 470) on #continents
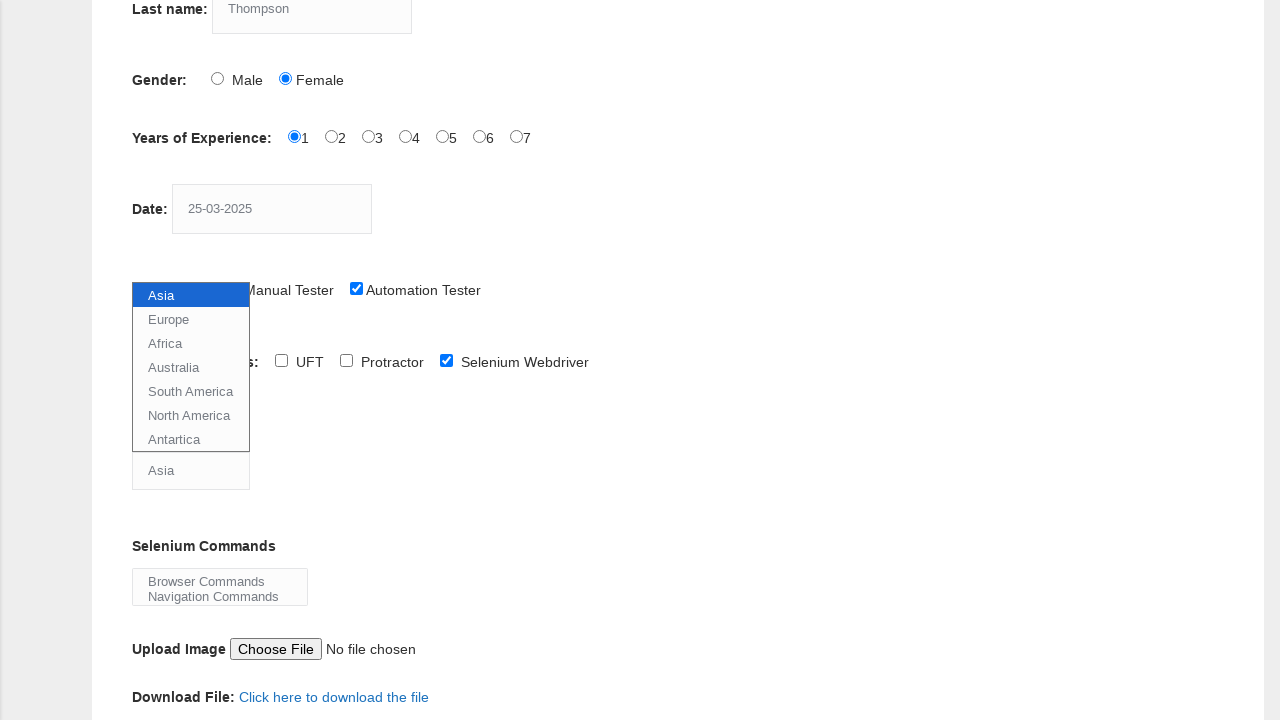

Selected 'Europe' from continents dropdown on #continents
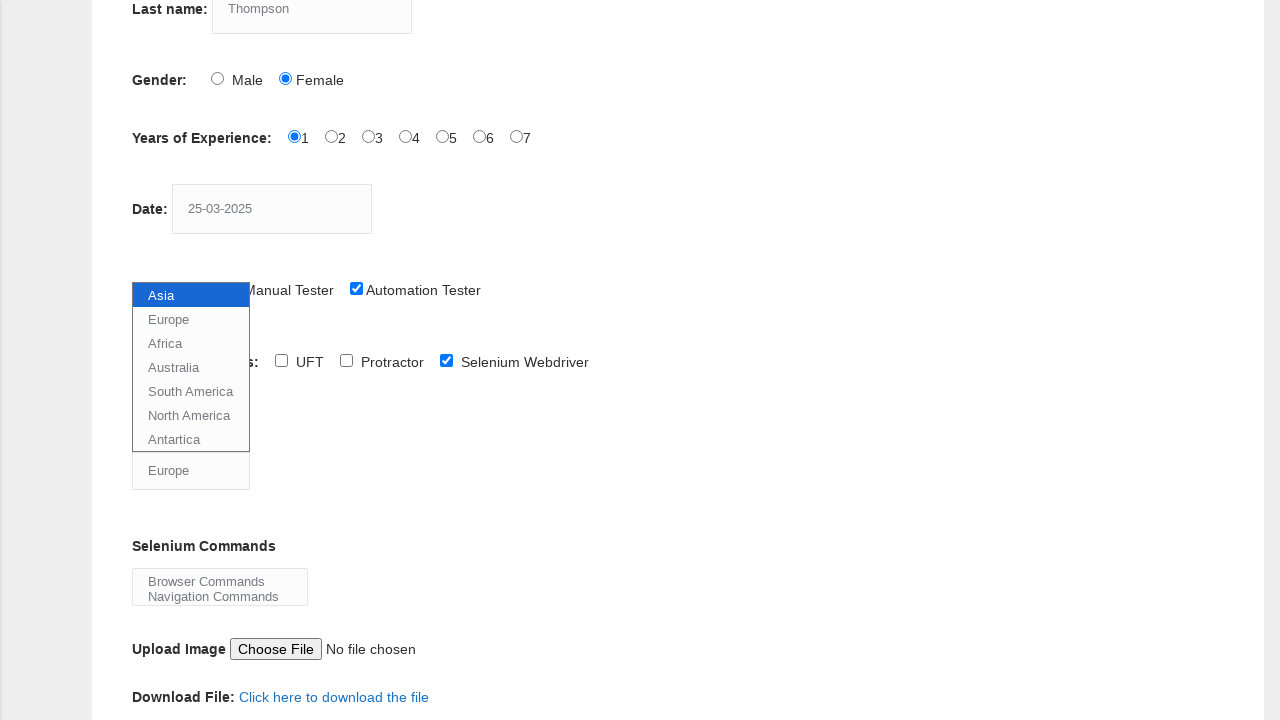

Clicked submit button to submit the form at (157, 360) on #submit
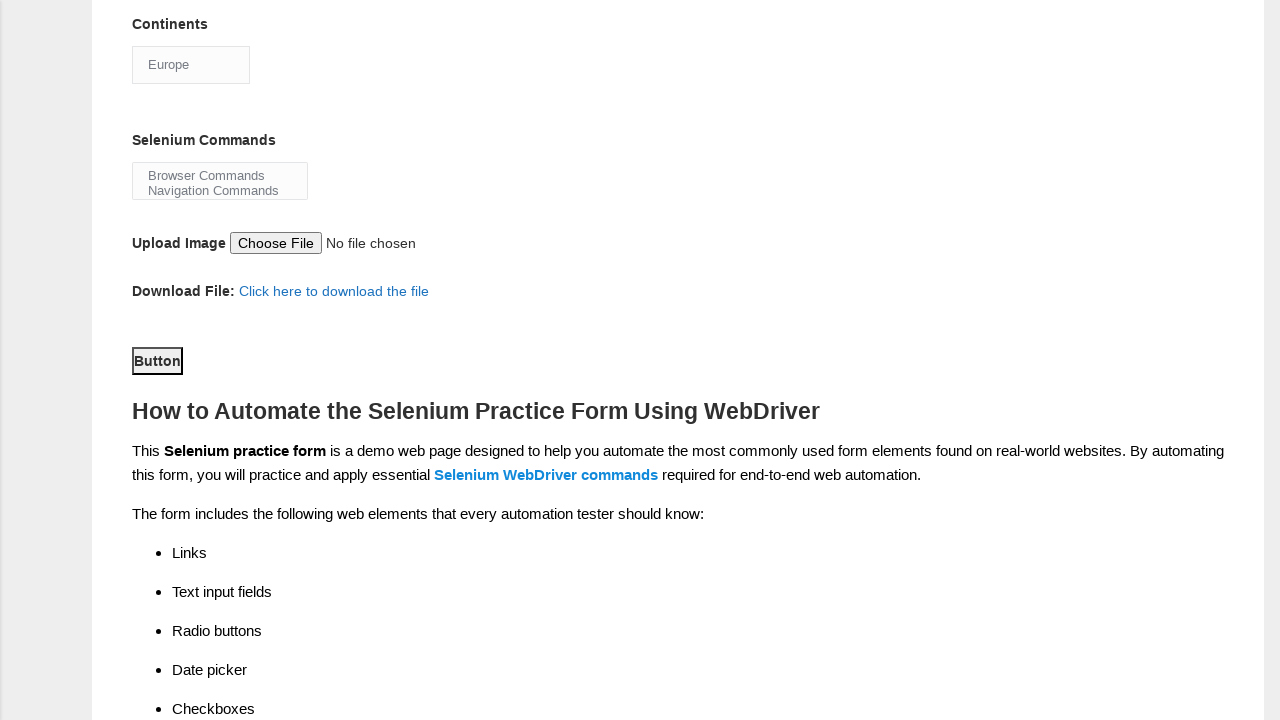

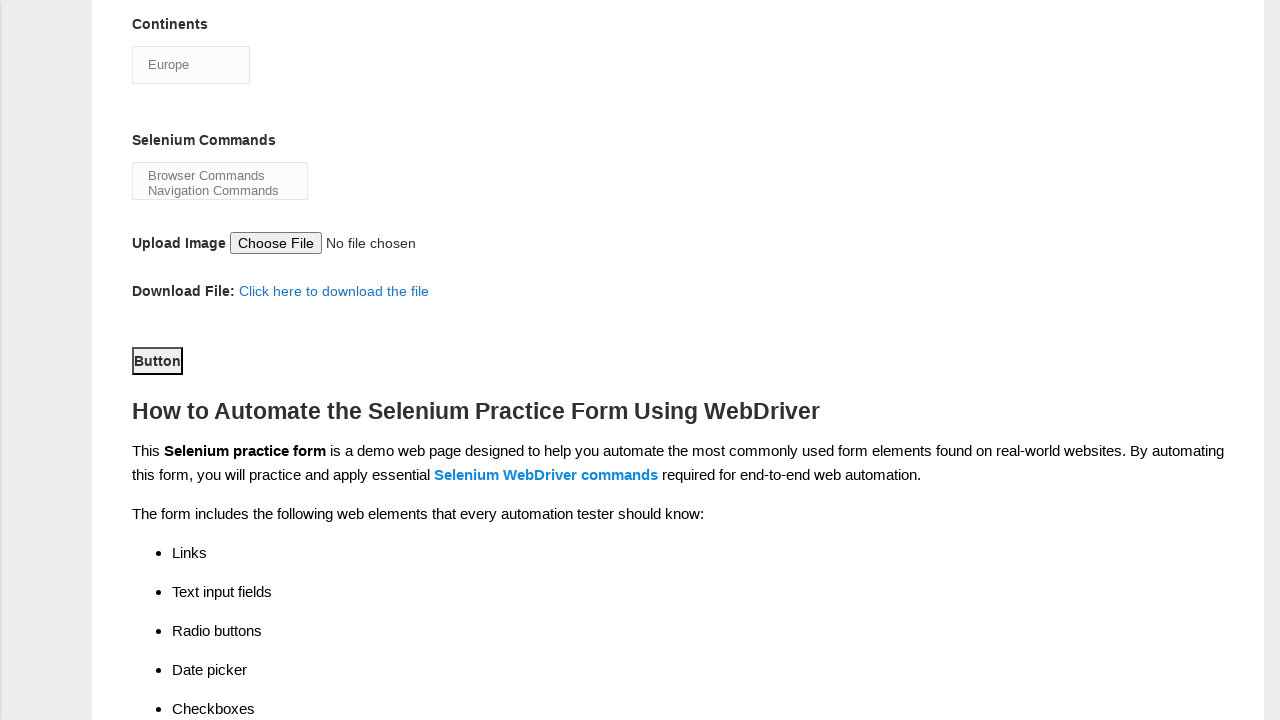